Clicks the Search Languages tab in the menu and verifies navigation to search.html

Starting URL: https://www.99-bottles-of-beer.net/

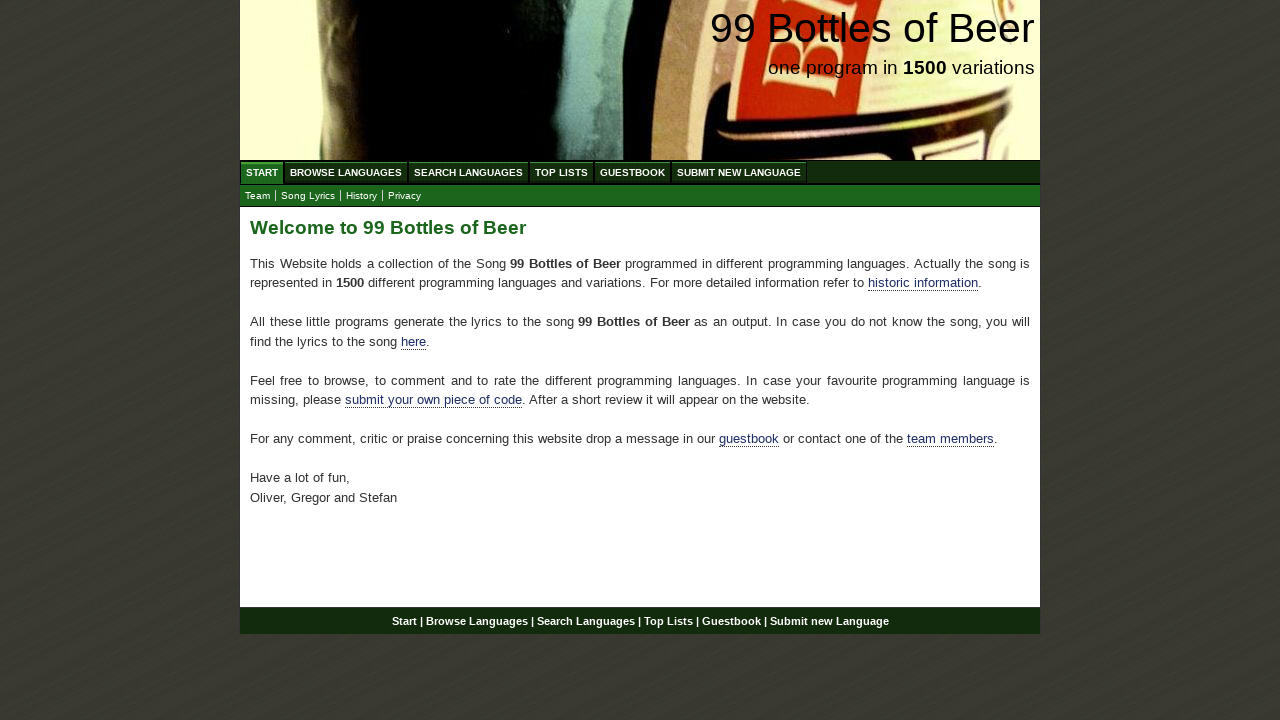

Clicked the Search Languages tab in the menu at (468, 172) on ul#menu a[href='/search.html']
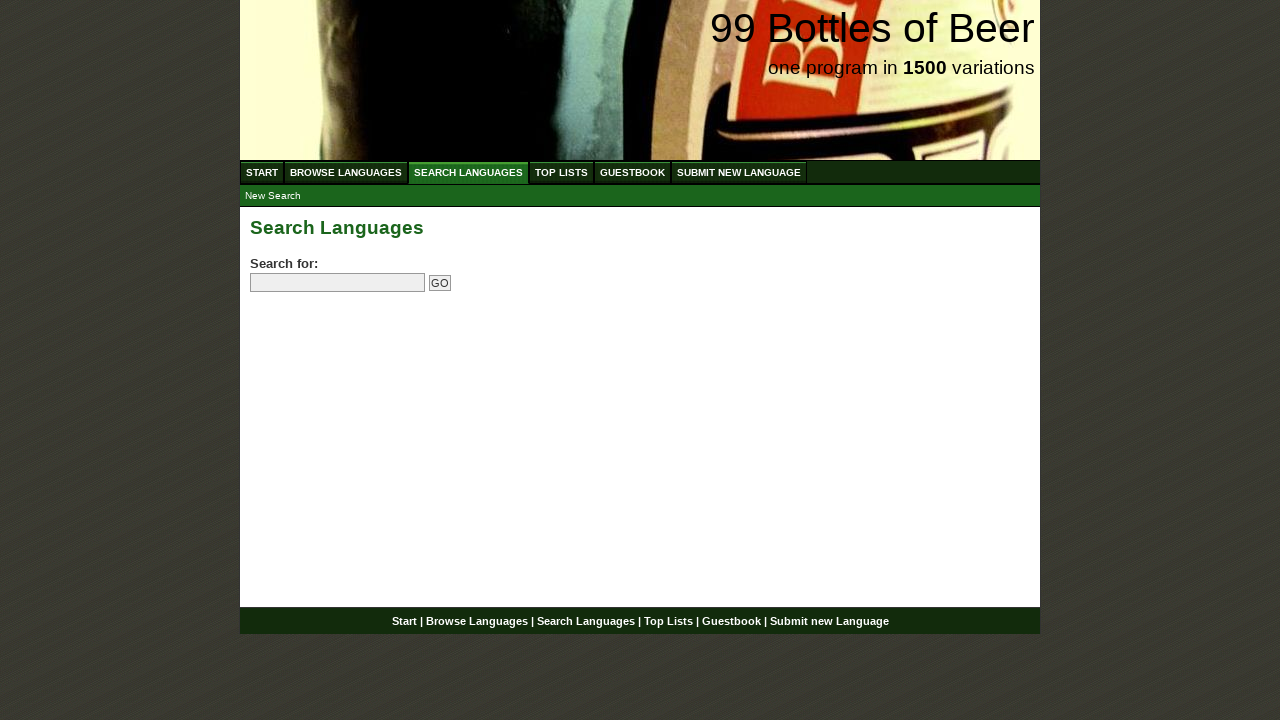

Verified navigation to search.html
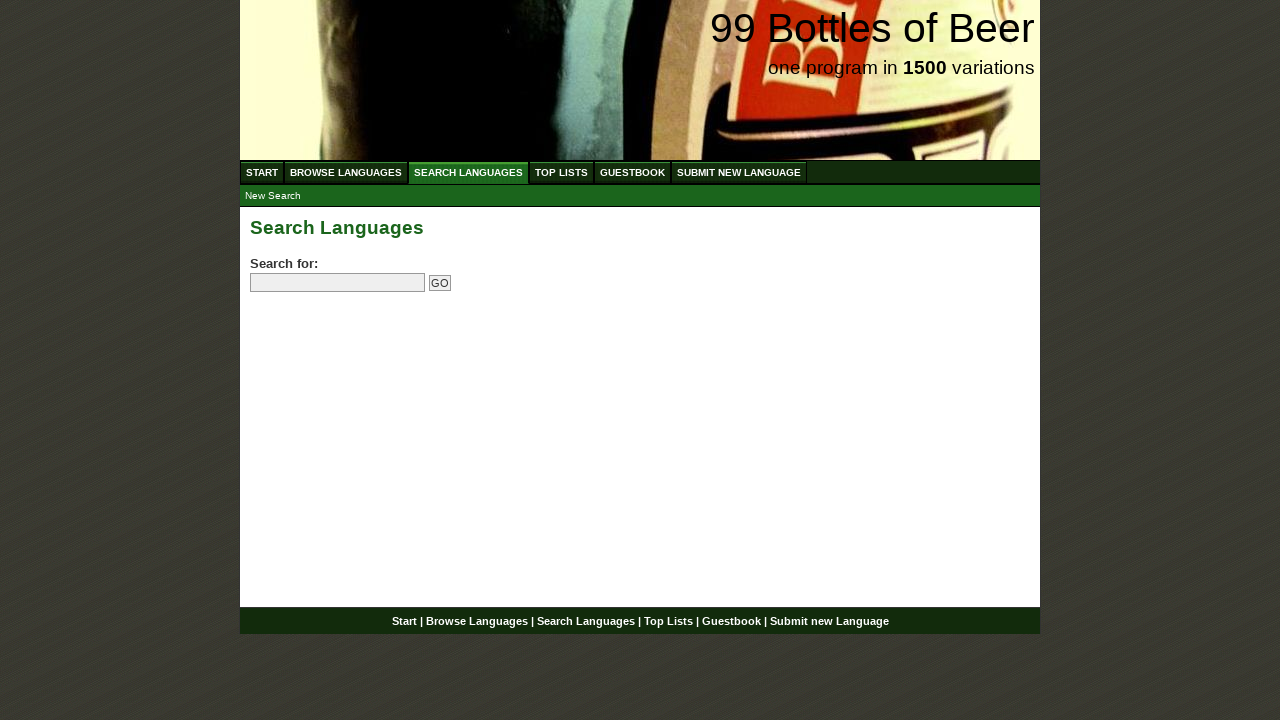

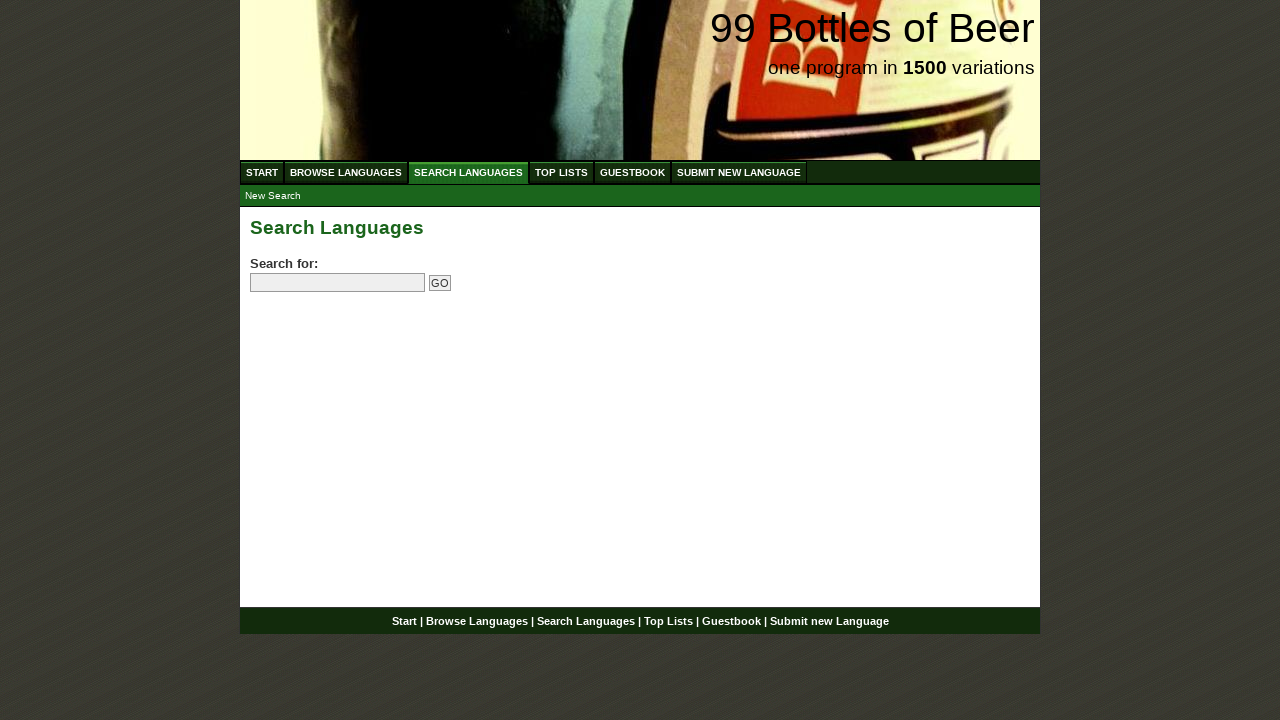